Navigates to the Python.org homepage and locates a content element in the page structure

Starting URL: https://www.python.org/

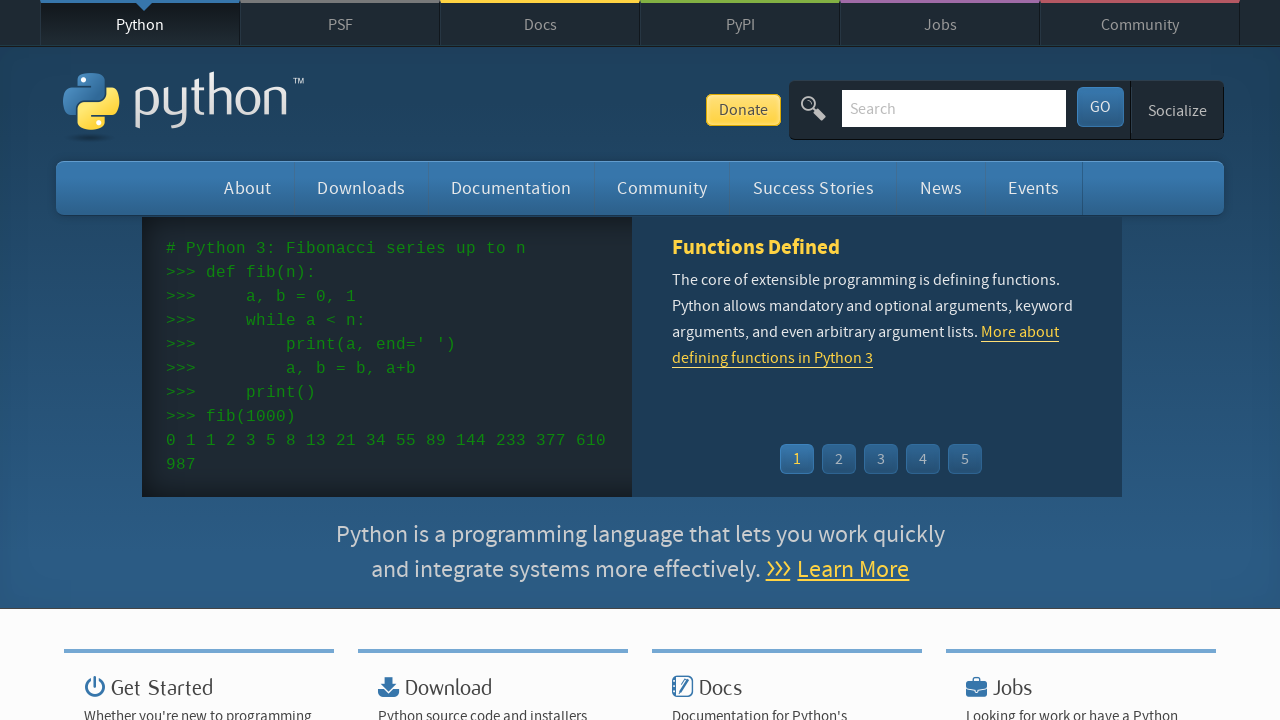

Navigated to Python.org homepage
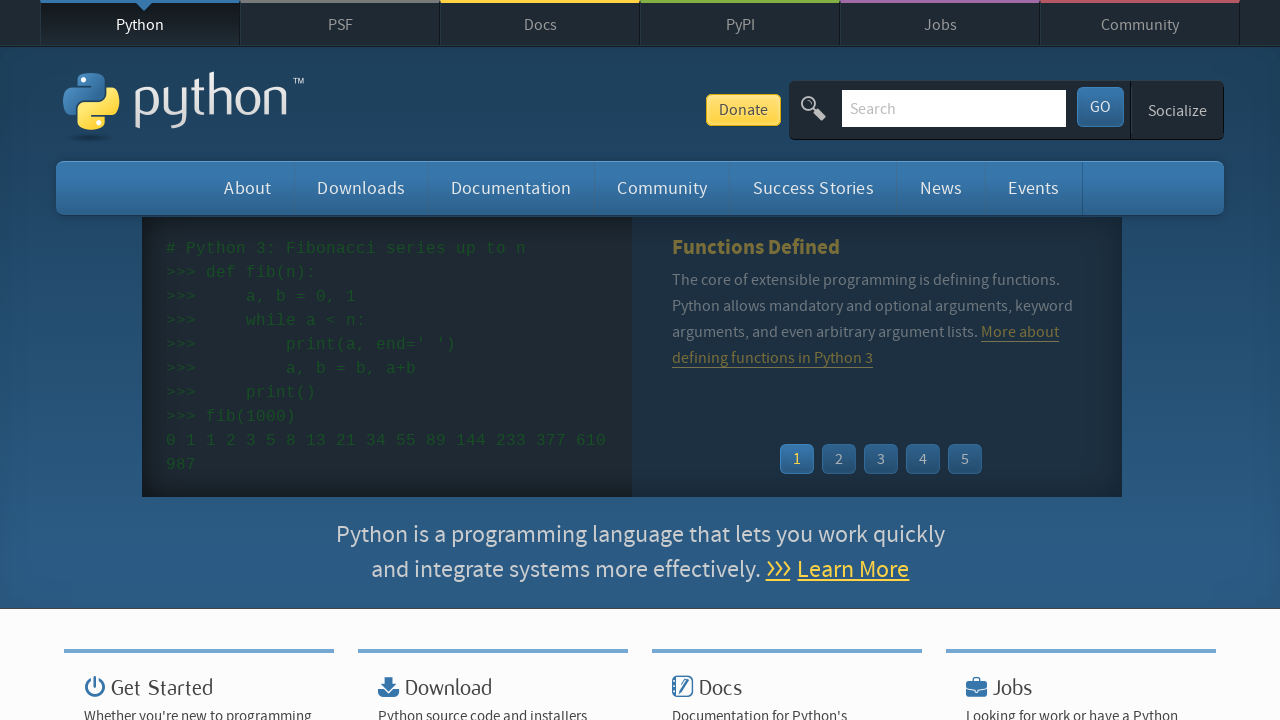

Located content element in page structure
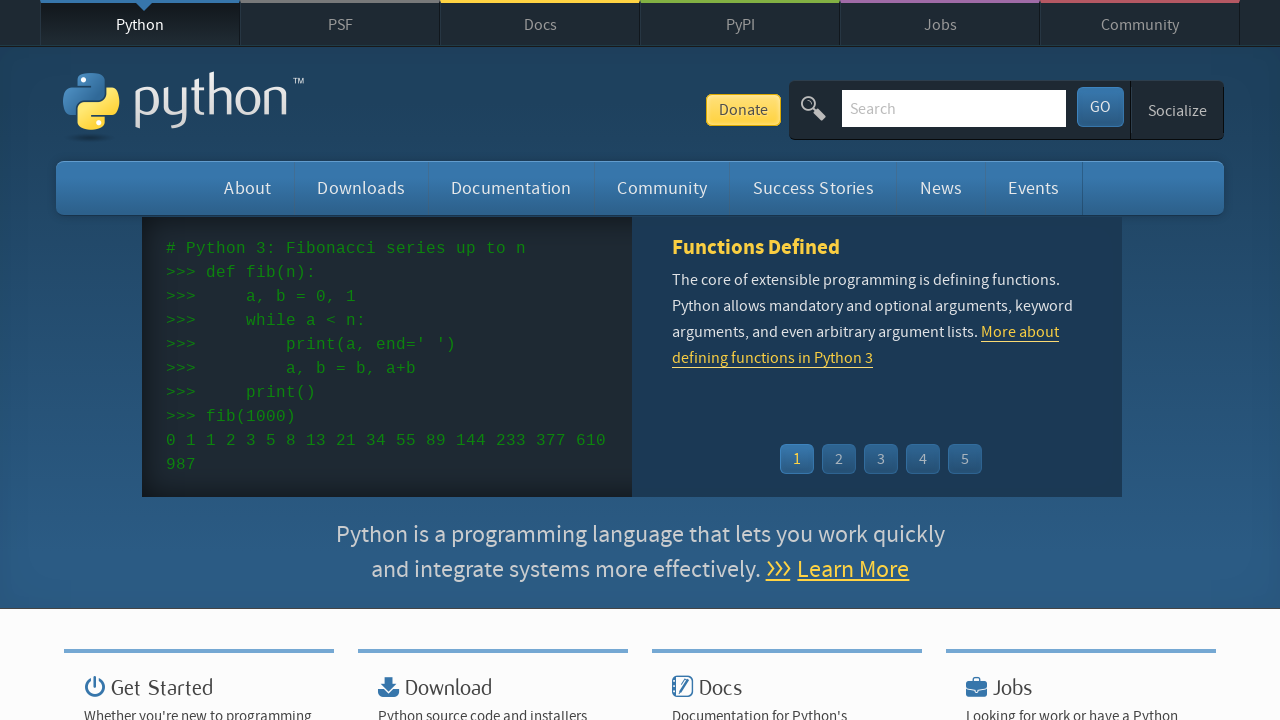

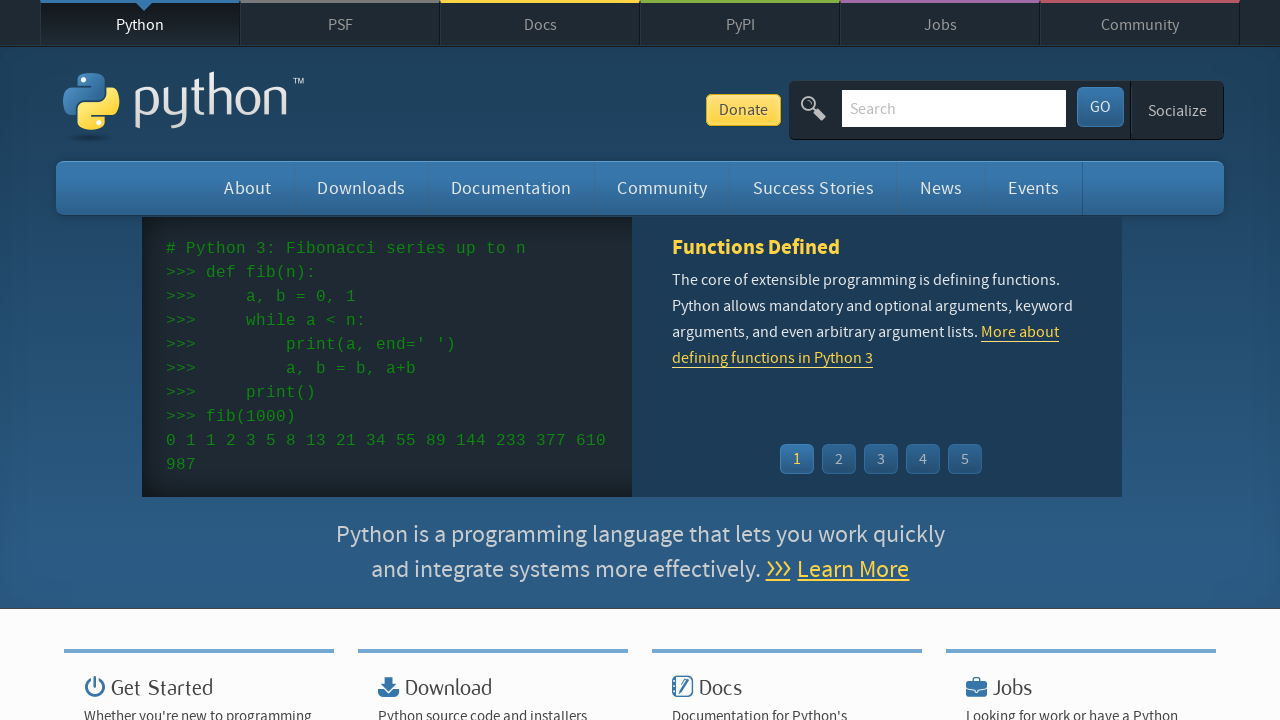